Tests date dropdown functionality by selecting a year, month, and day from separate dropdown menus and verifying the selections are correct.

Starting URL: http://practice.cydeo.com/dropdown

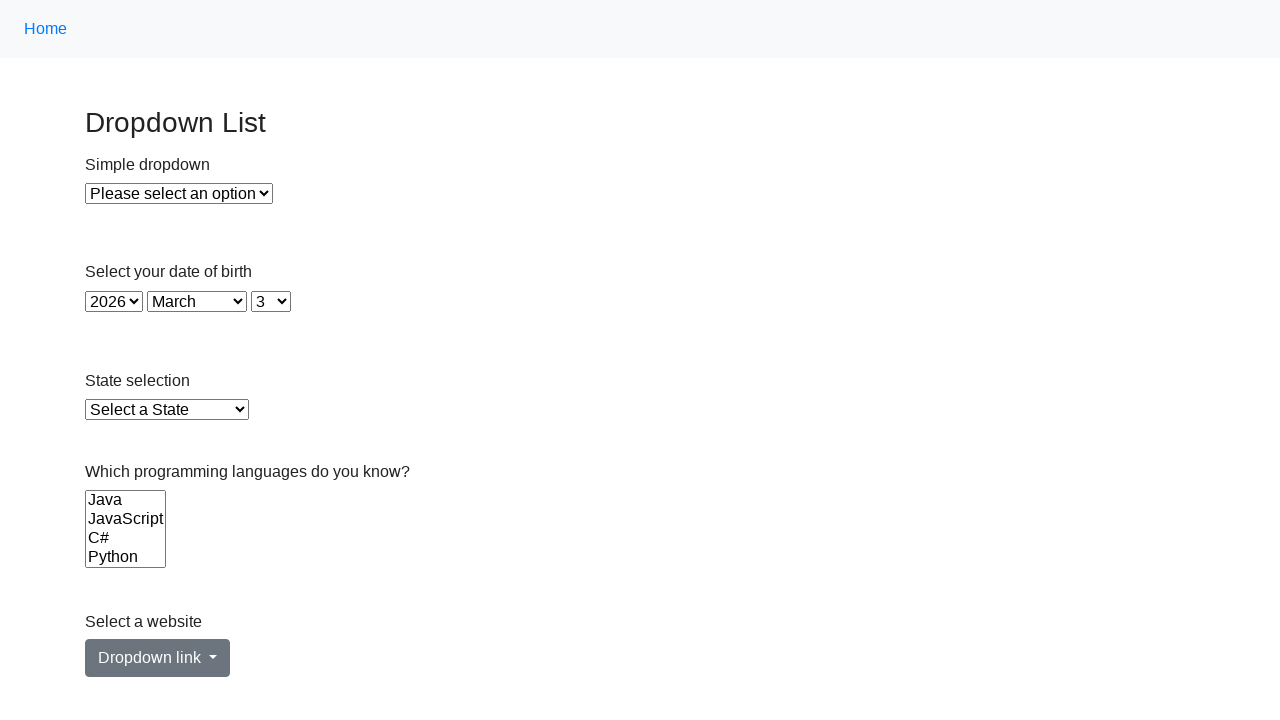

Selected year '1933' from year dropdown on select#year
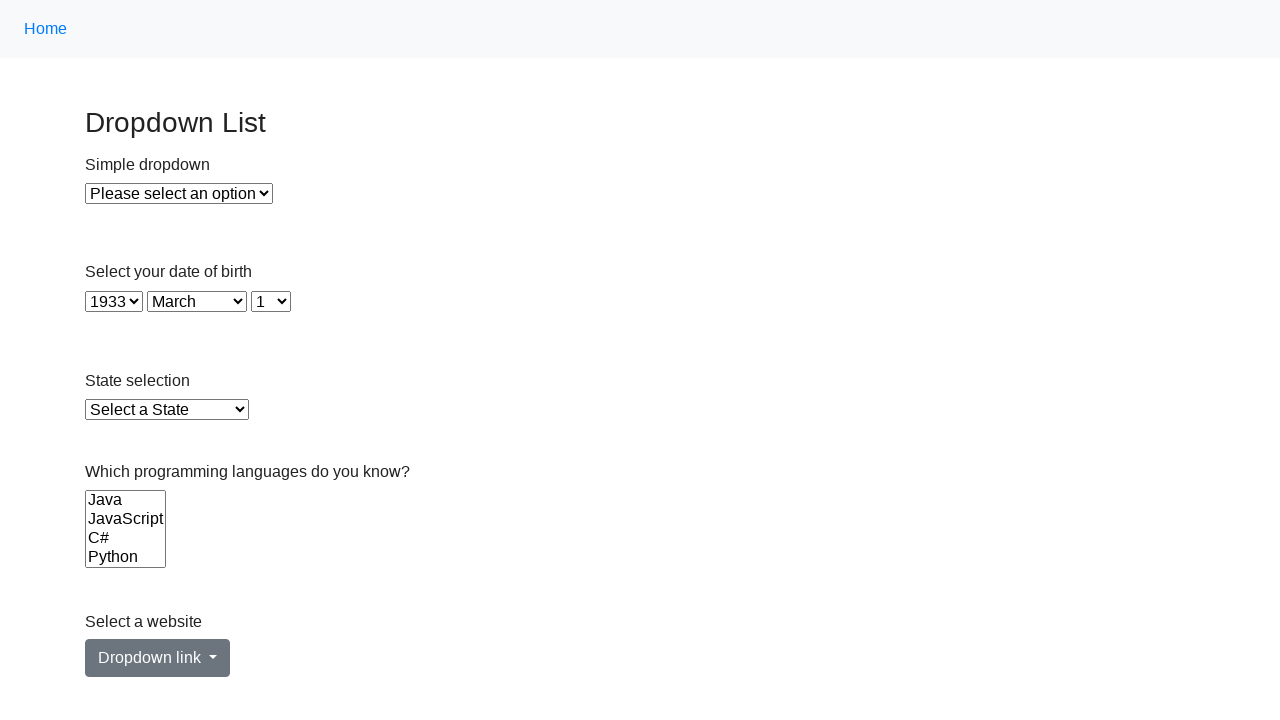

Selected month 'December' (value 11) from month dropdown on select#month
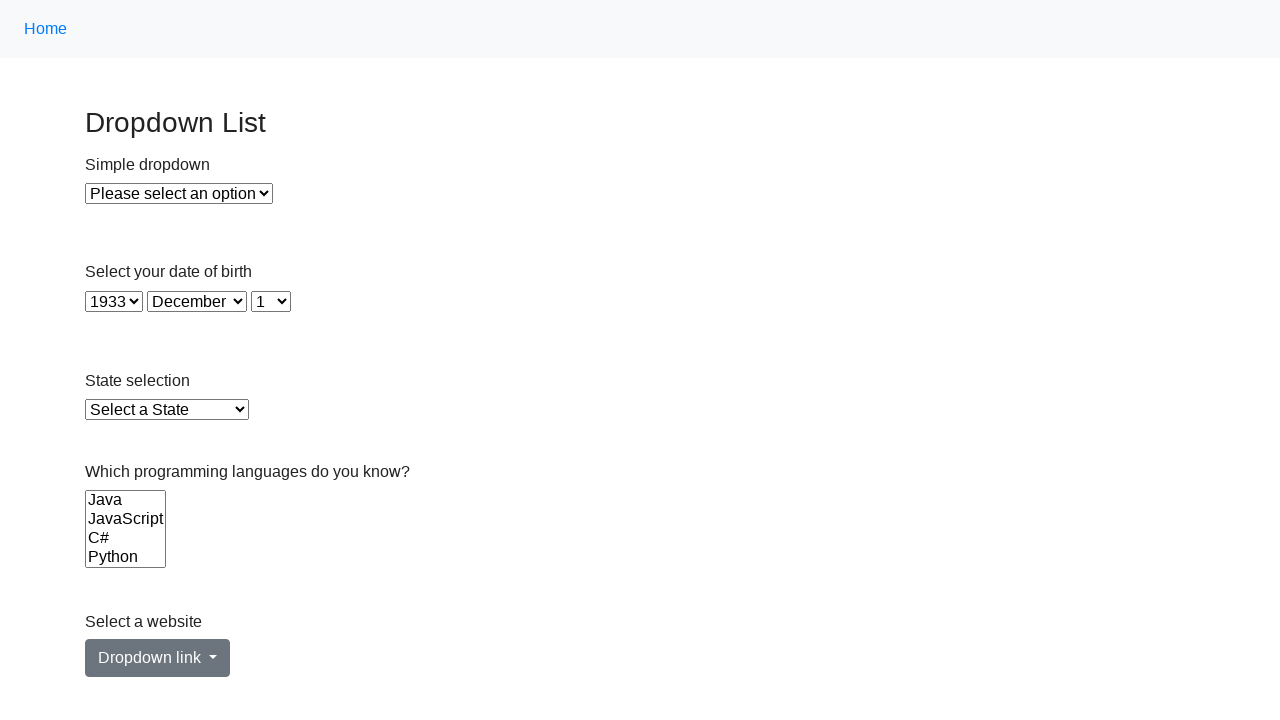

Selected first day option (index 0) from day dropdown on select#day
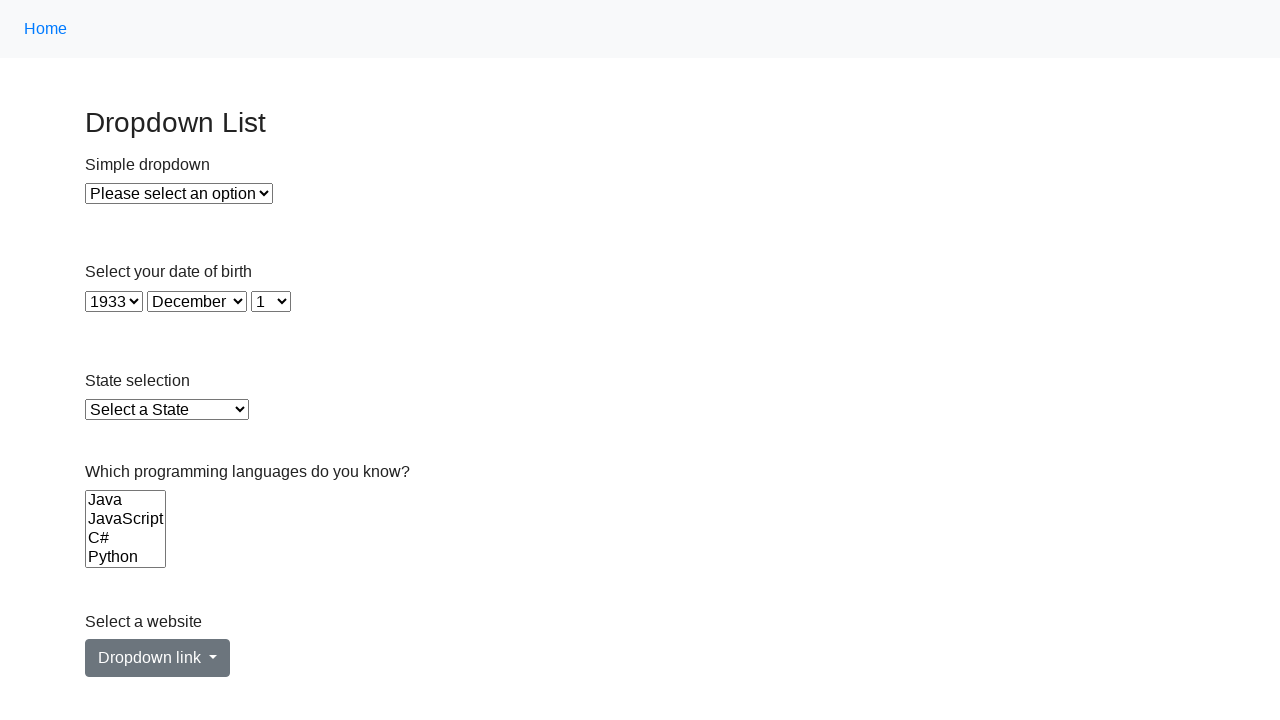

Retrieved selected year value
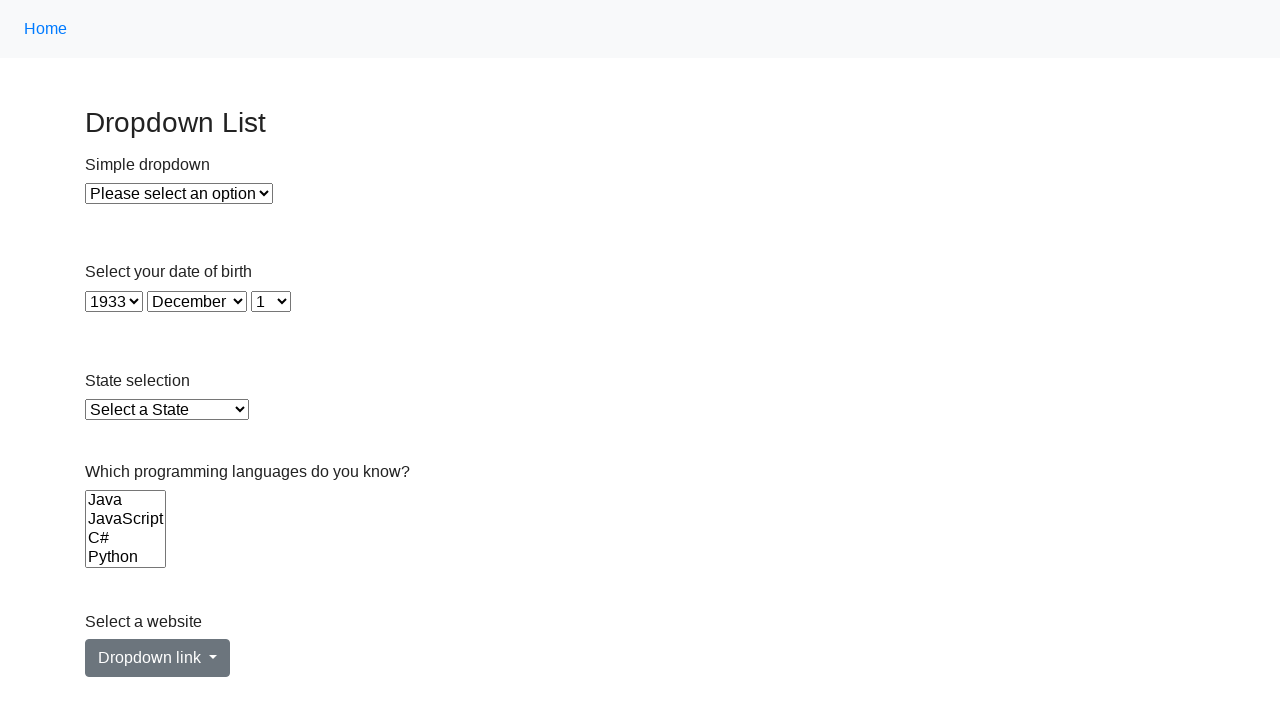

Retrieved selected month text
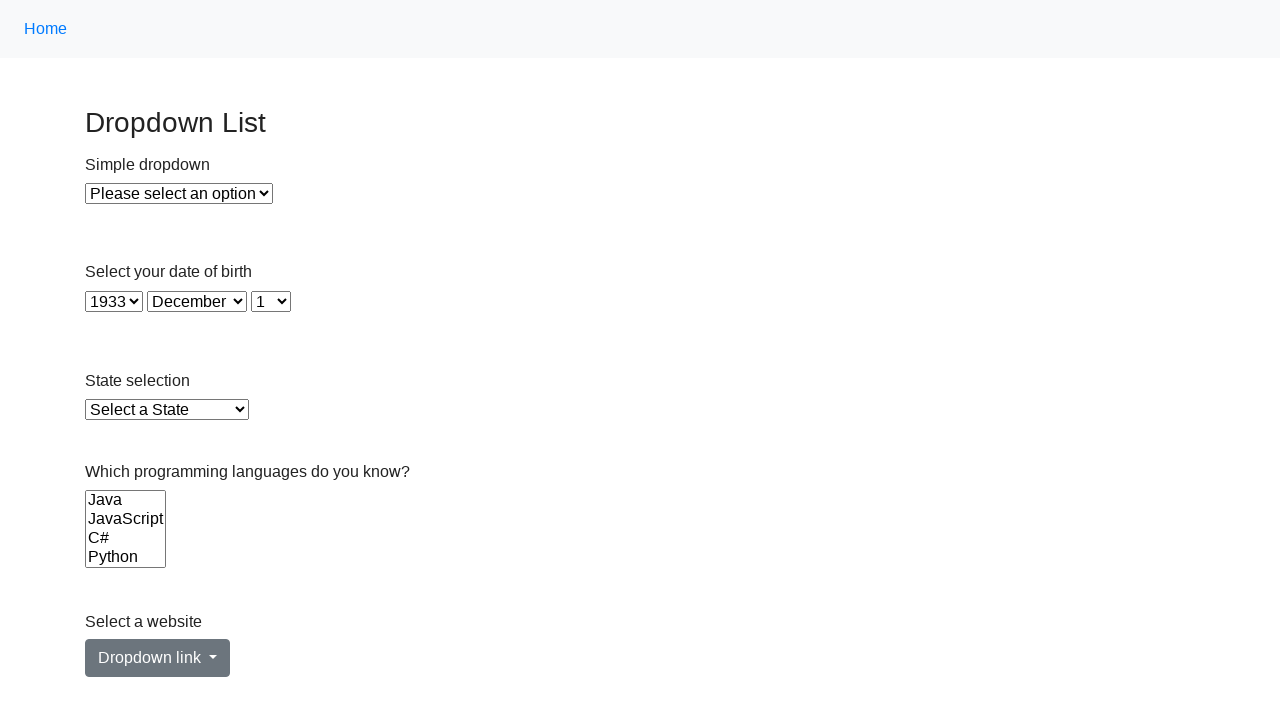

Retrieved selected day text
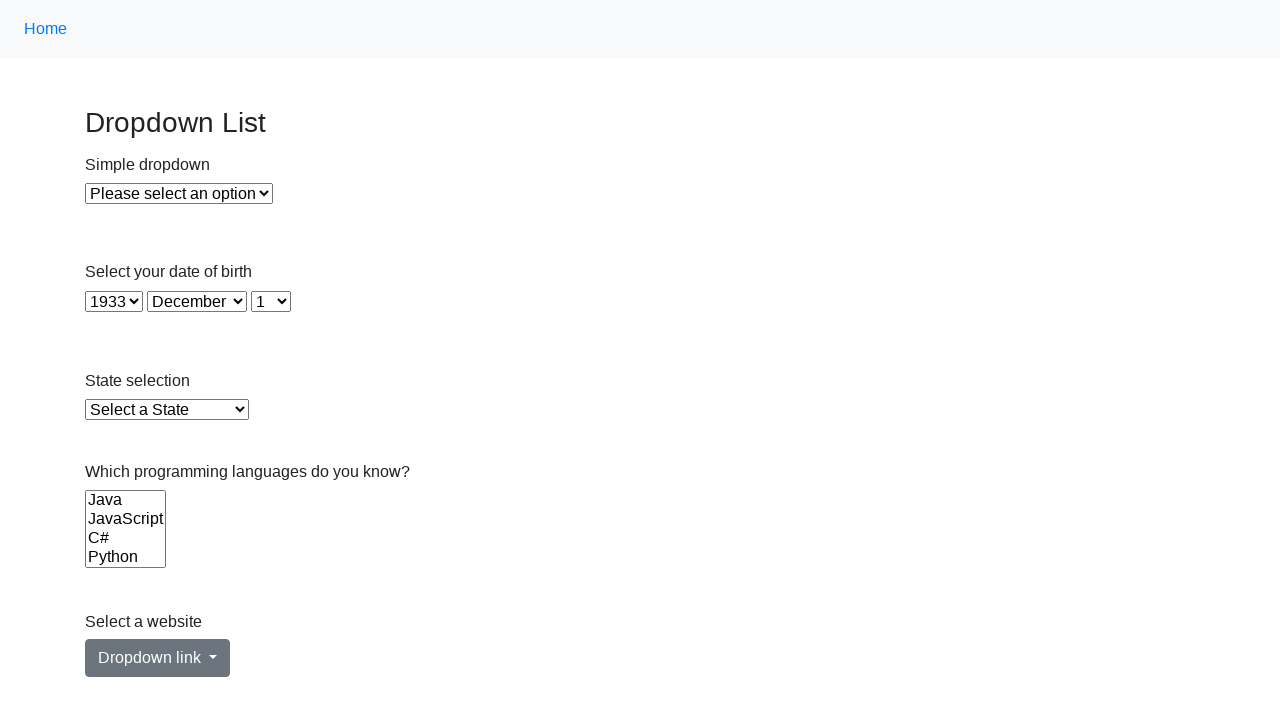

Assertion passed: year equals '1933'
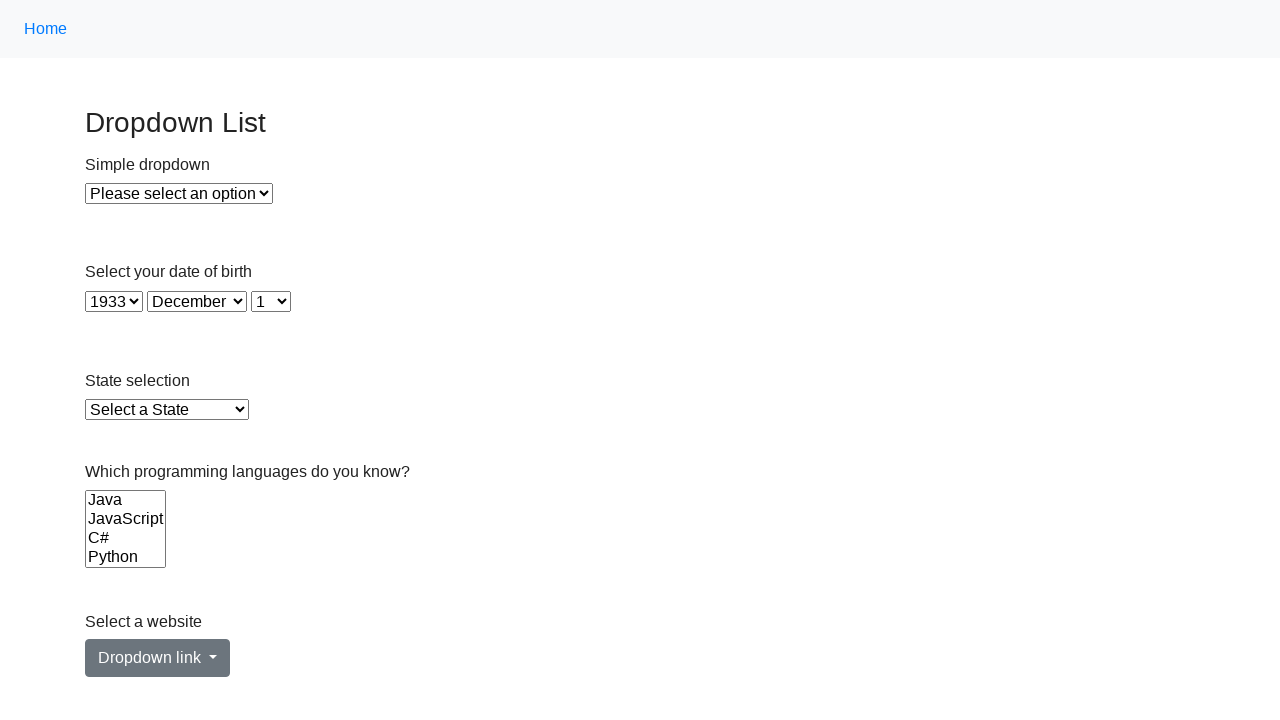

Assertion passed: month equals 'December'
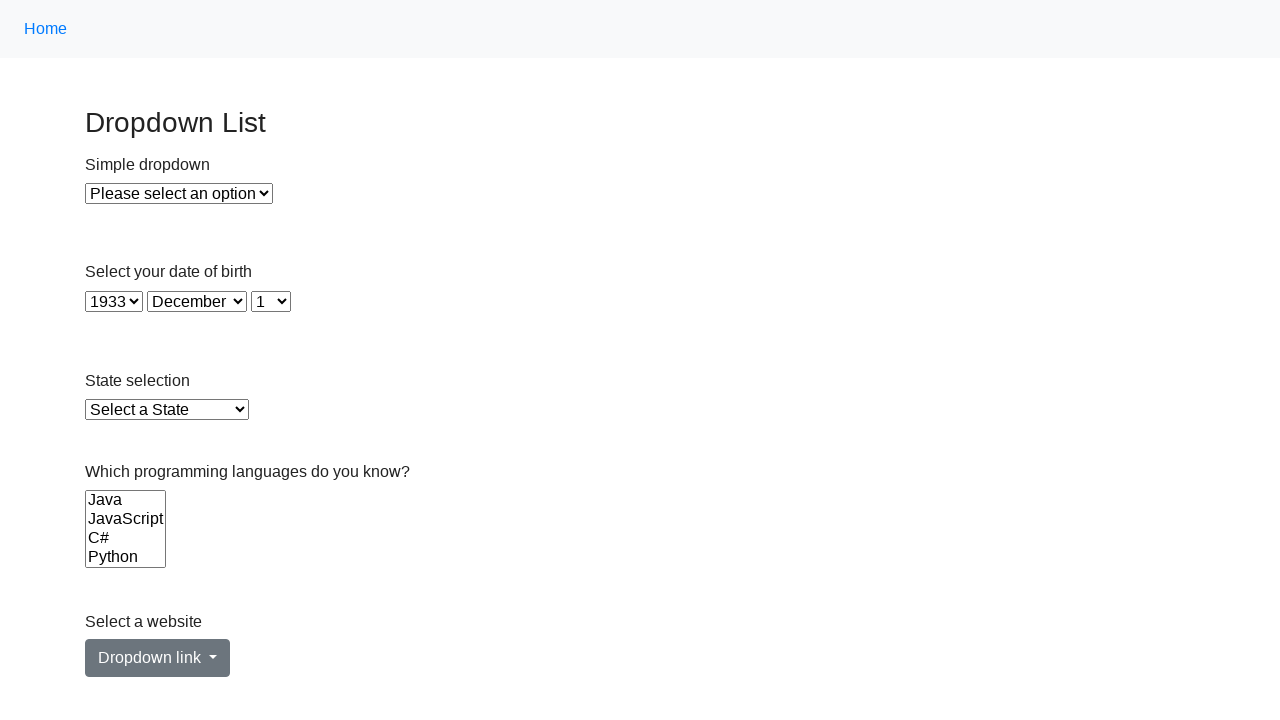

Assertion passed: day equals '1'
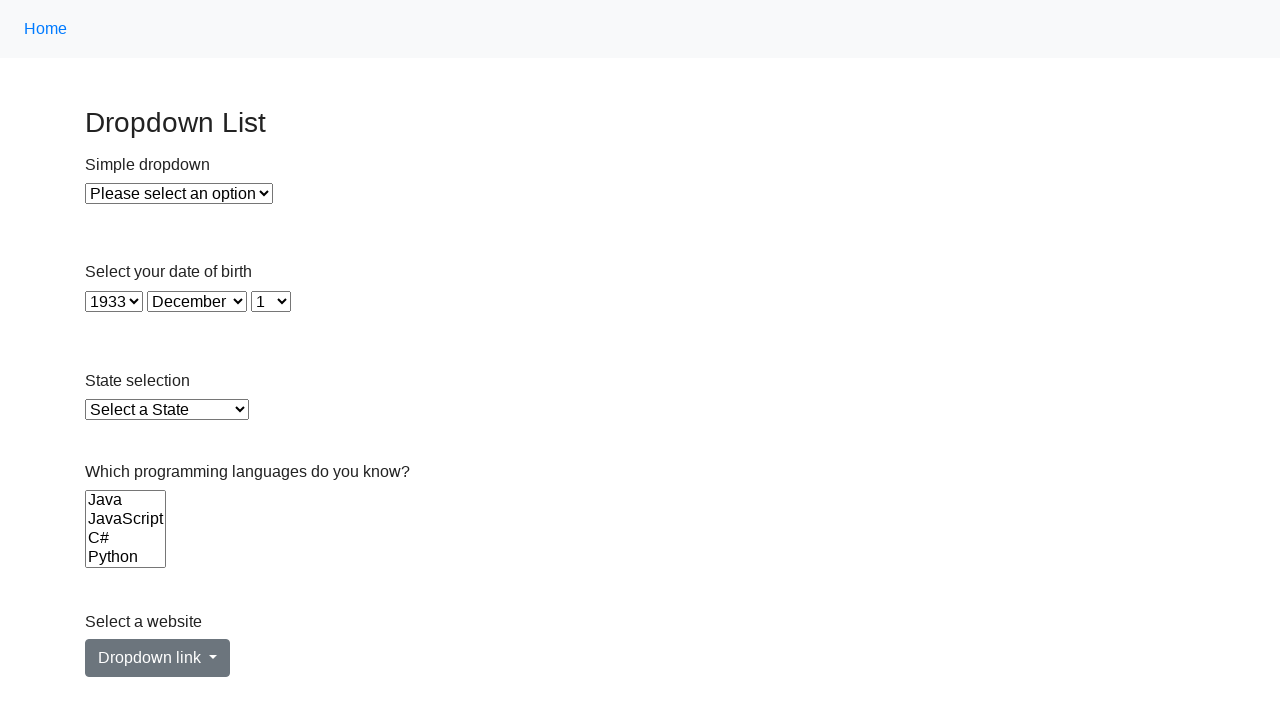

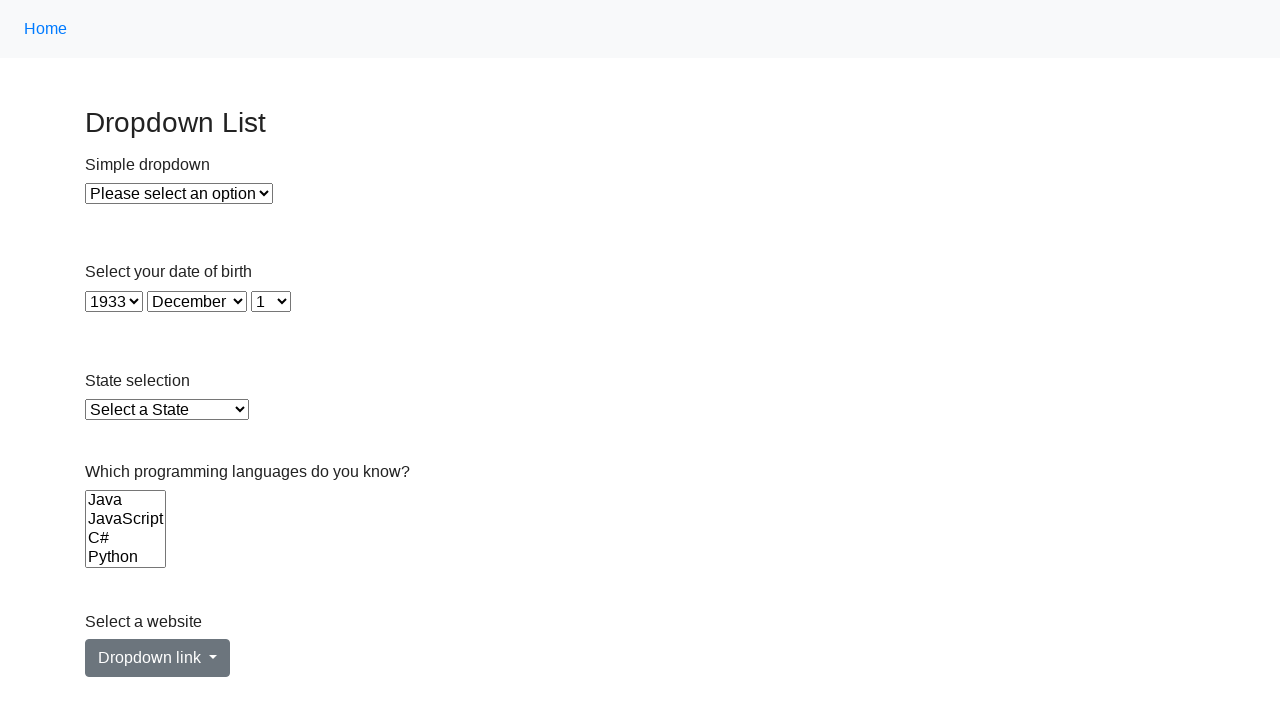